Navigates to a frames demo page, switches to a specific frame, and retrieves text from an h2 element within that frame

Starting URL: http://www.londonfreelance.org/courses/frames/index.html

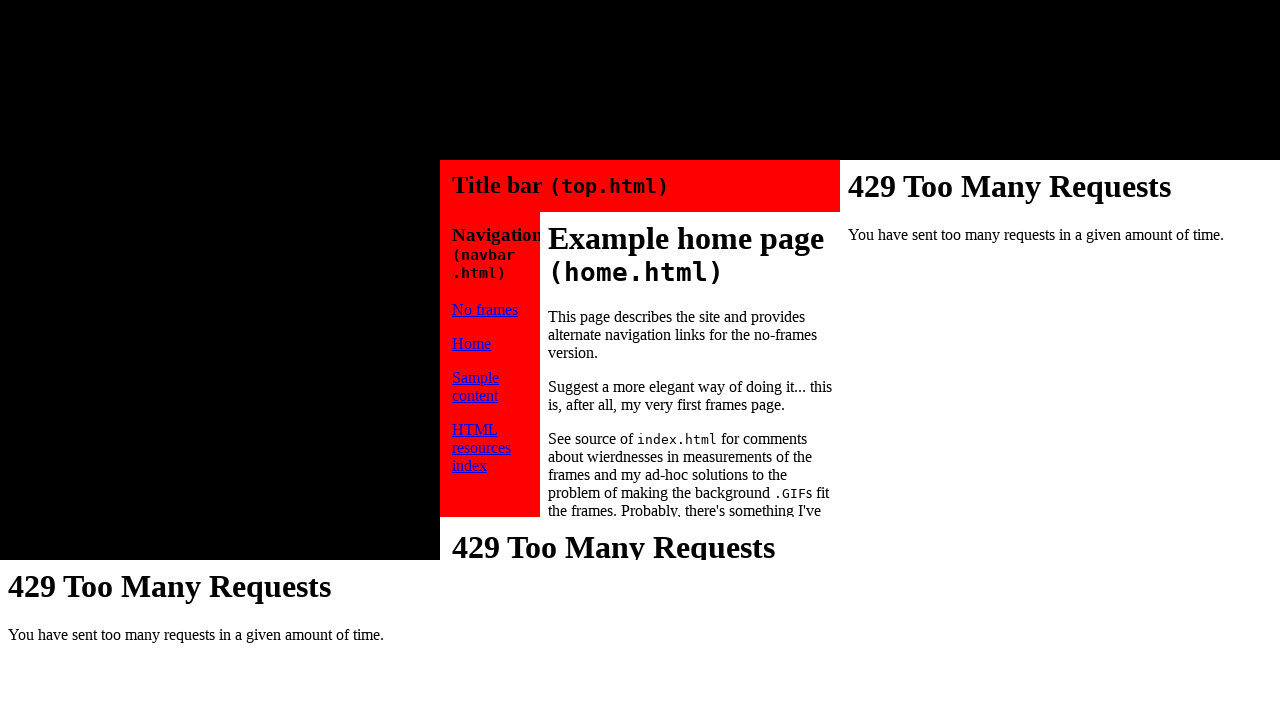

Navigated to frames demo page
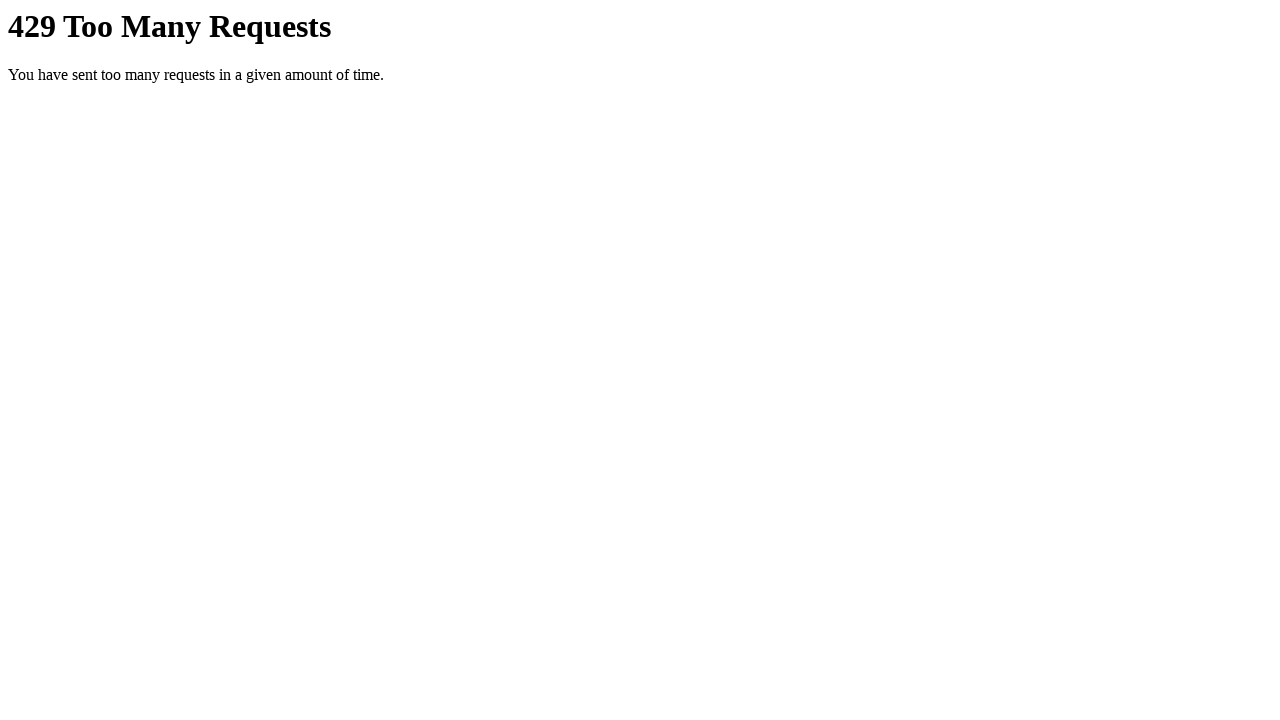

Retrieved all frame elements - found 0 frames
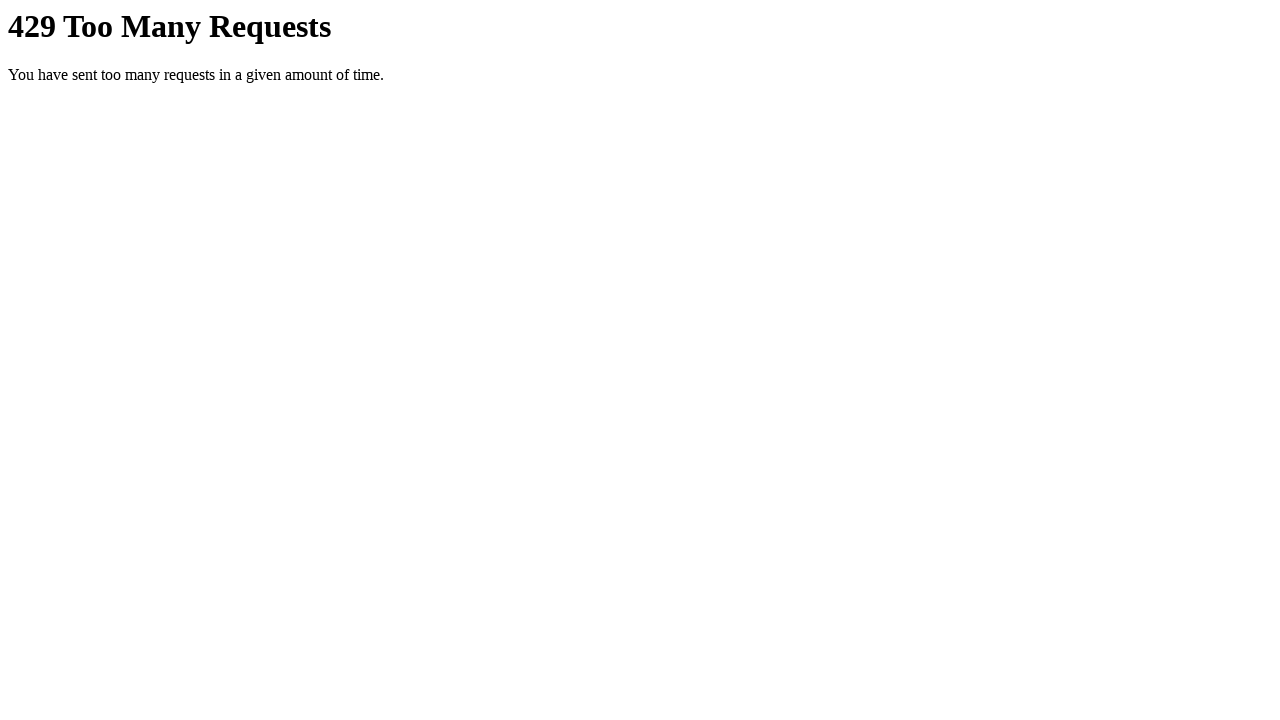

Located frame element with src='top.html'
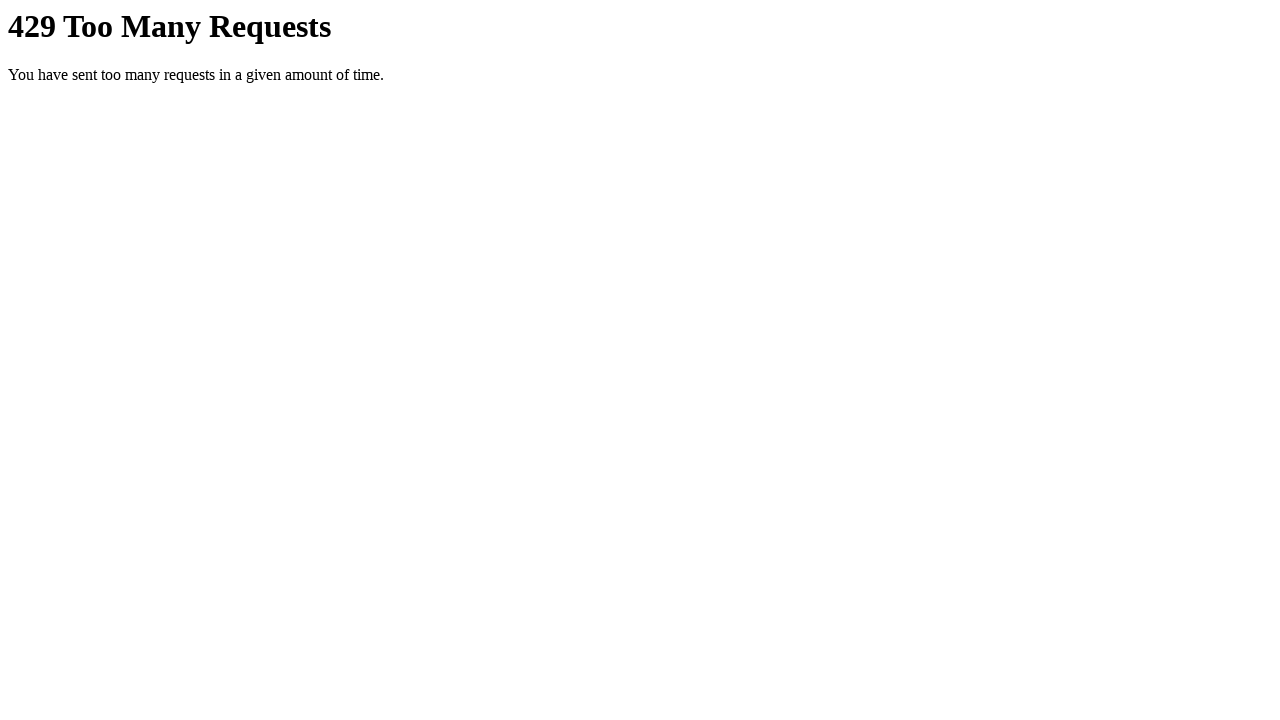

Switched to frame containing 'top.html'
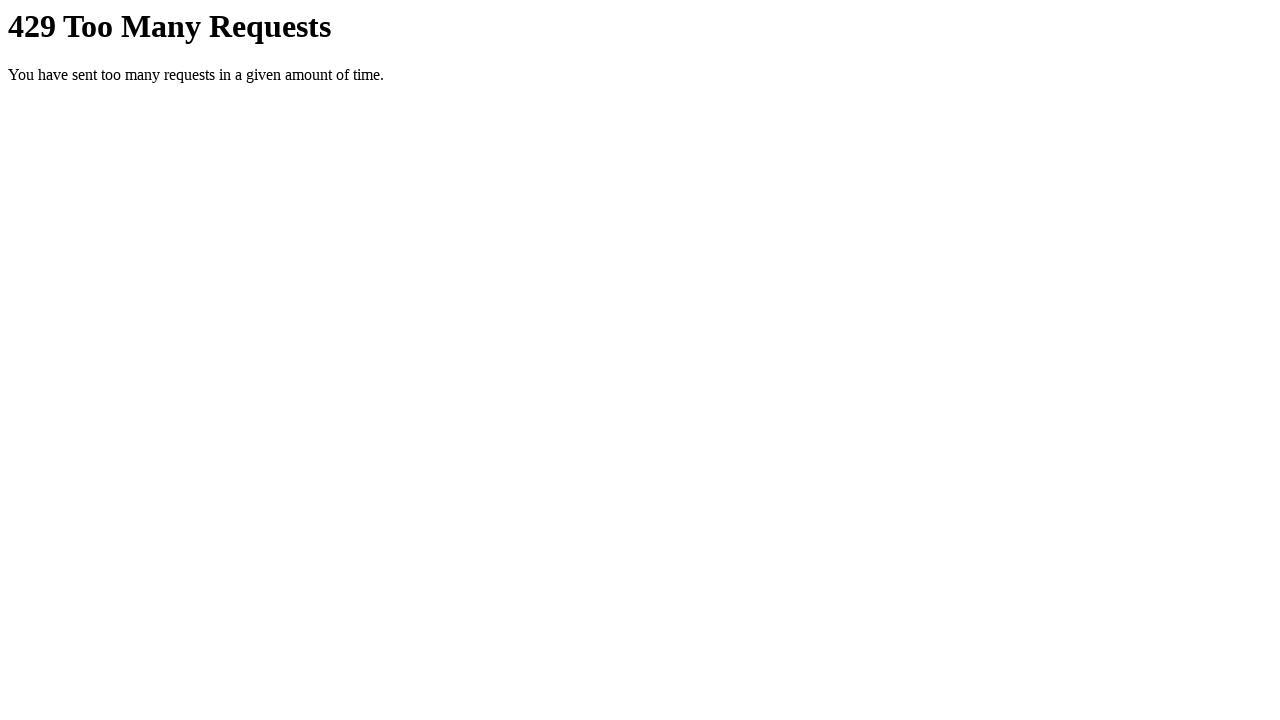

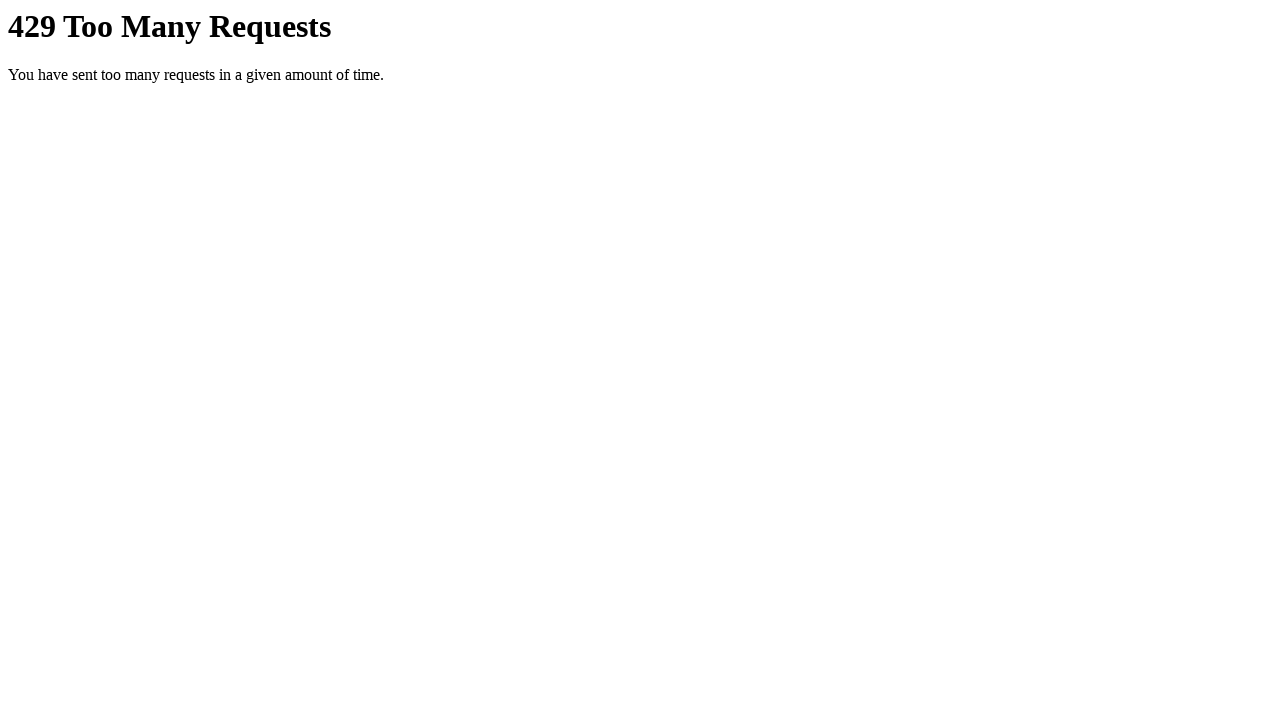